Tests dropdown functionality by navigating to the dropdown page and selecting an option from a dropdown menu on a public test website.

Starting URL: https://the-internet.herokuapp.com/

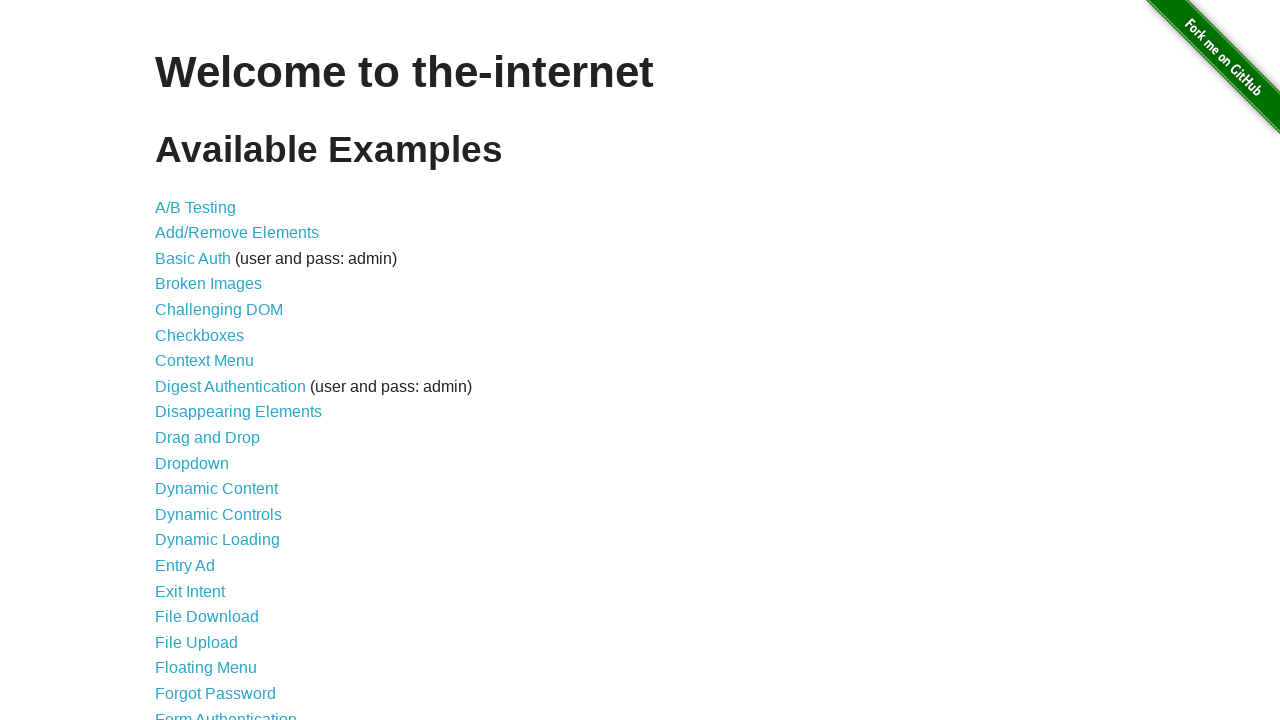

Clicked on the Dropdown link to navigate to dropdown page at (192, 463) on text=Dropdown
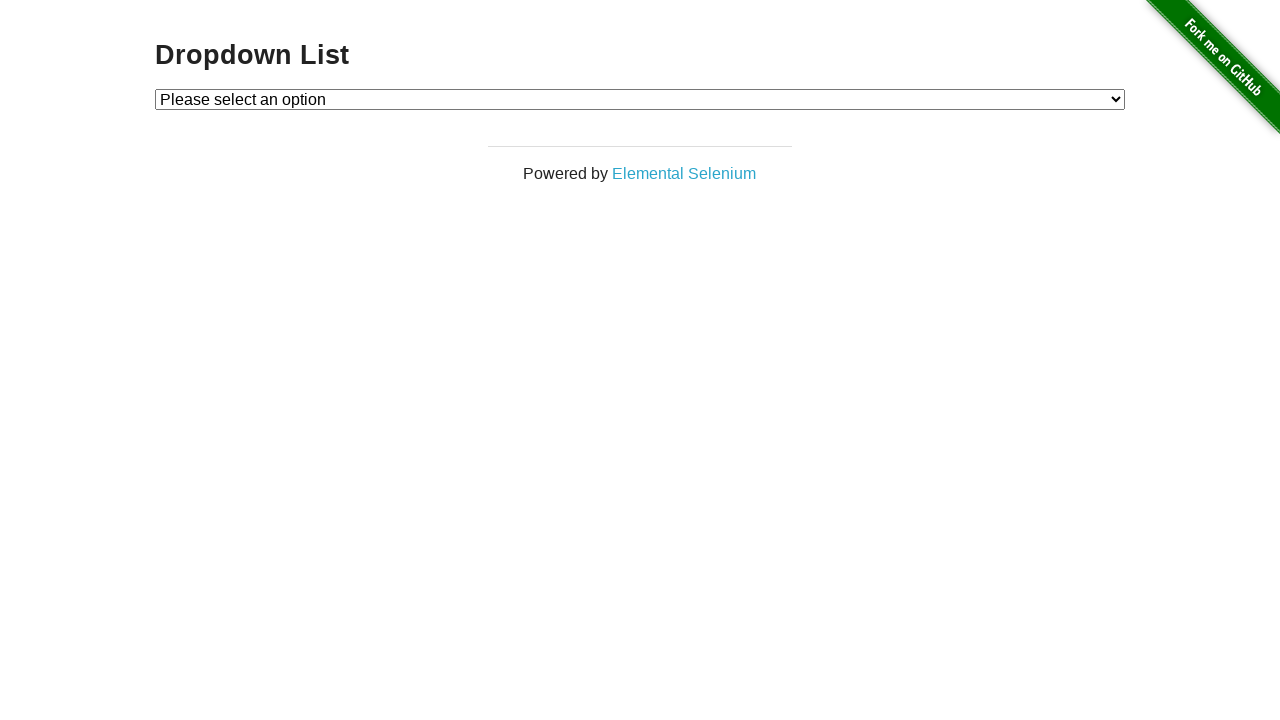

Selected option 1 from the dropdown menu on #dropdown
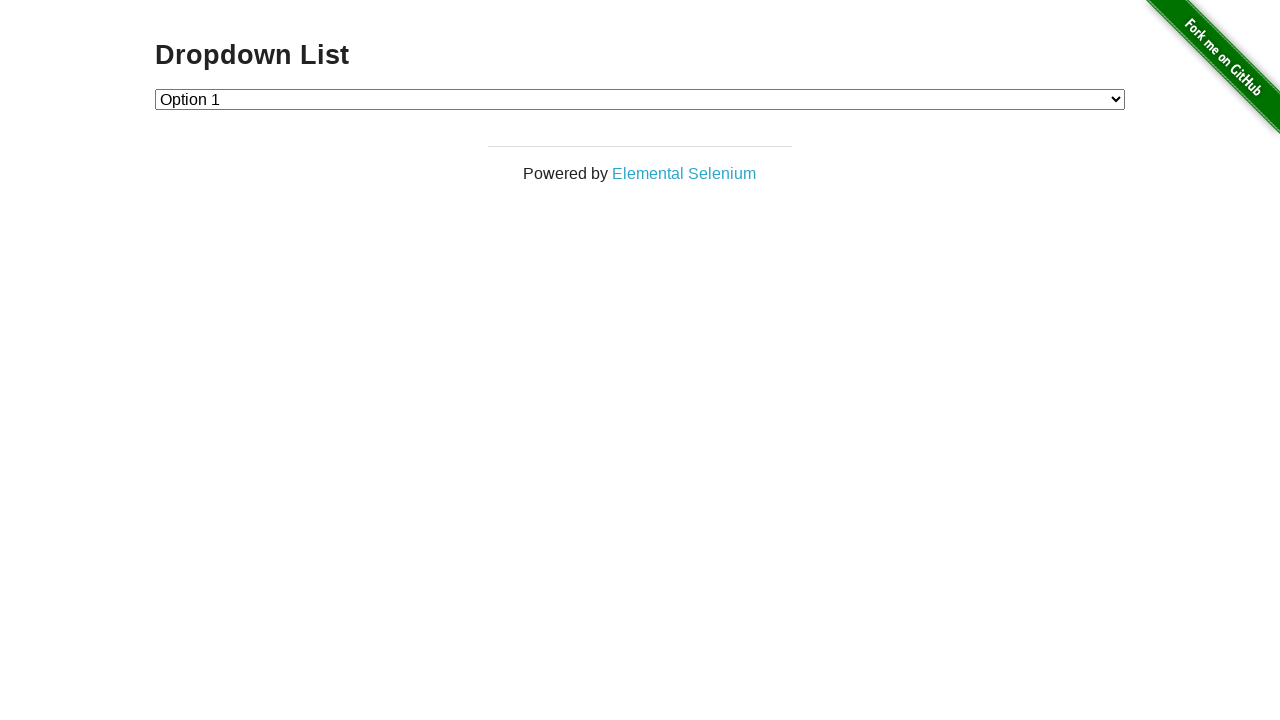

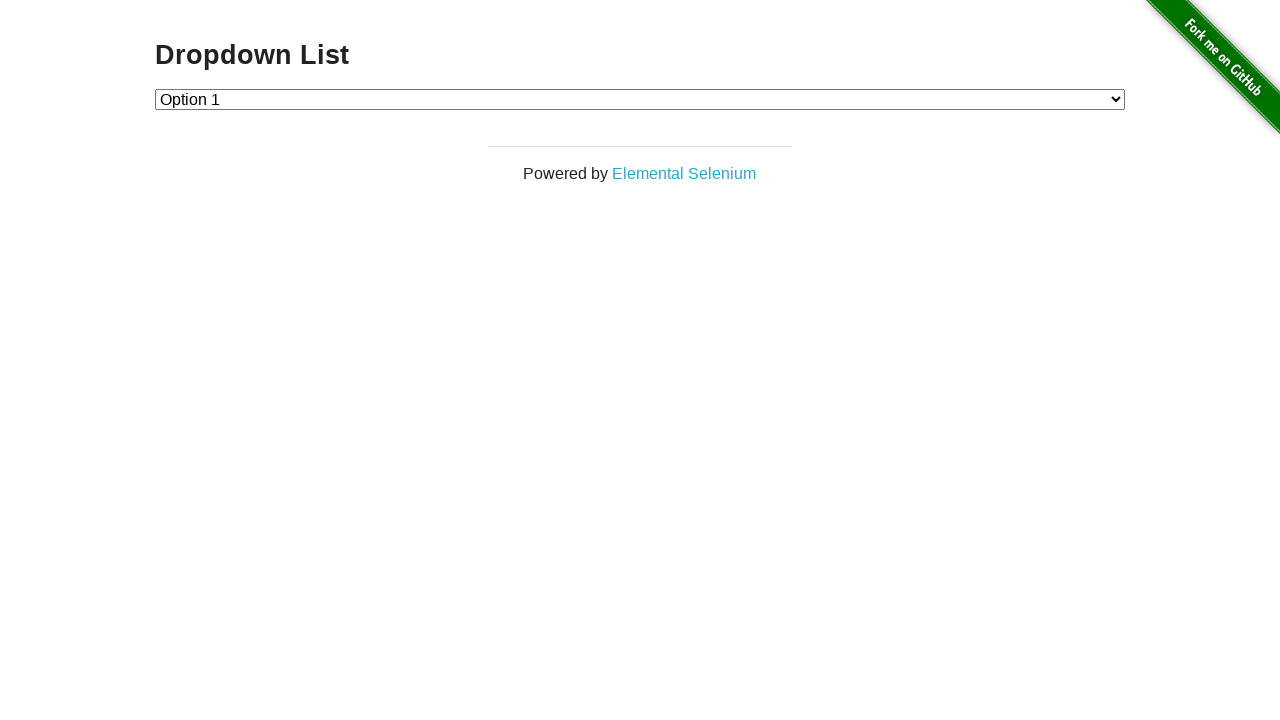